Tests A/B test opt-out by adding an opt-out cookie before visiting the A/B test page, then navigating to the page and confirming the test is disabled.

Starting URL: http://the-internet.herokuapp.com

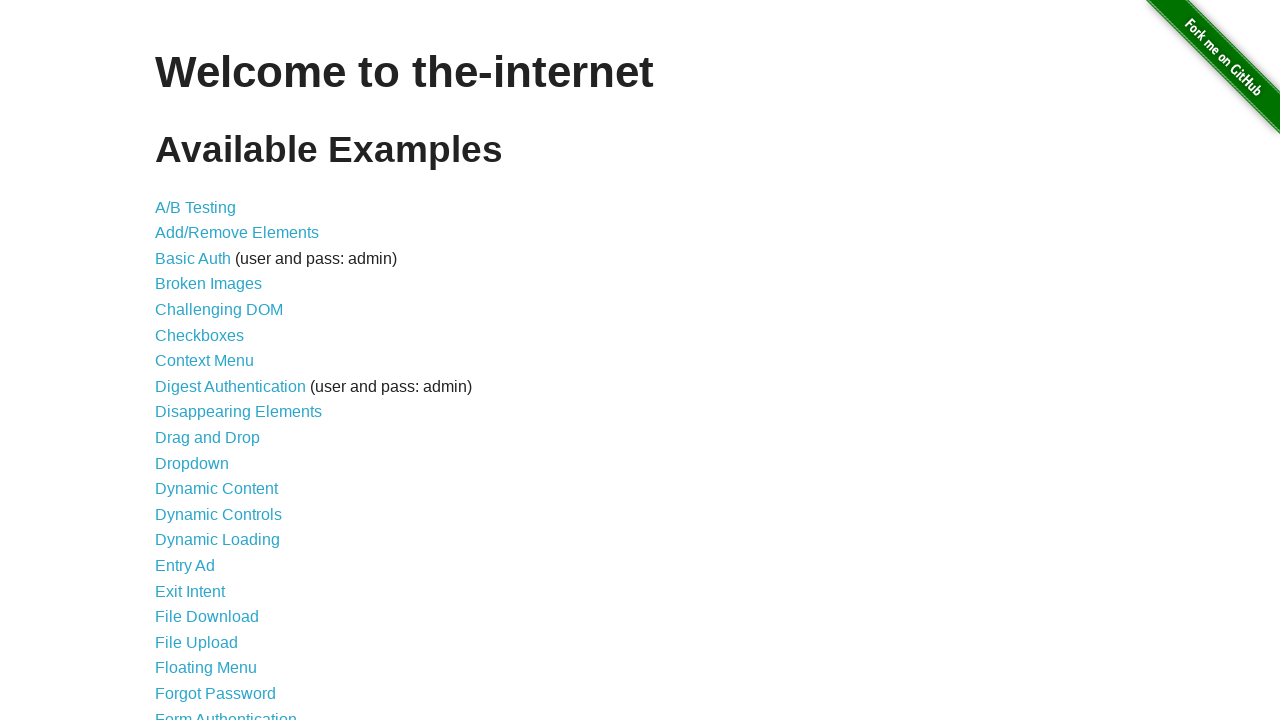

Added optimizelyOptOut cookie to opt out of A/B test
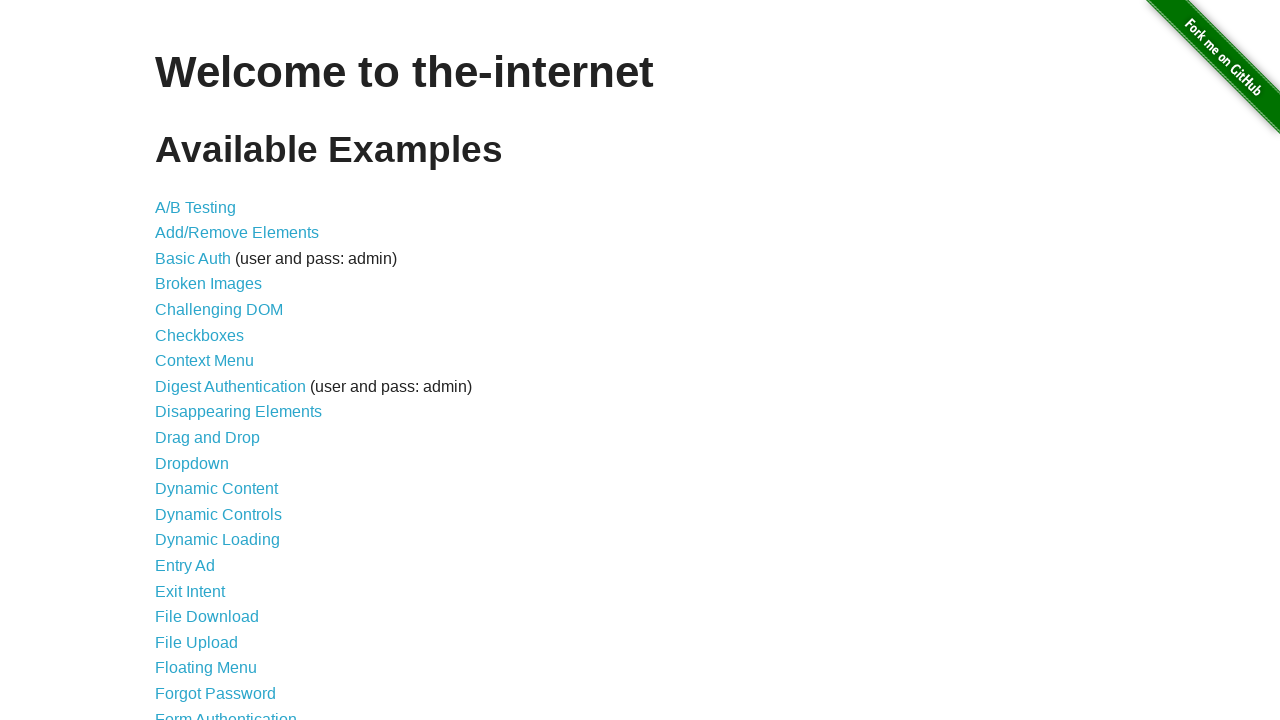

Navigated to A/B test page
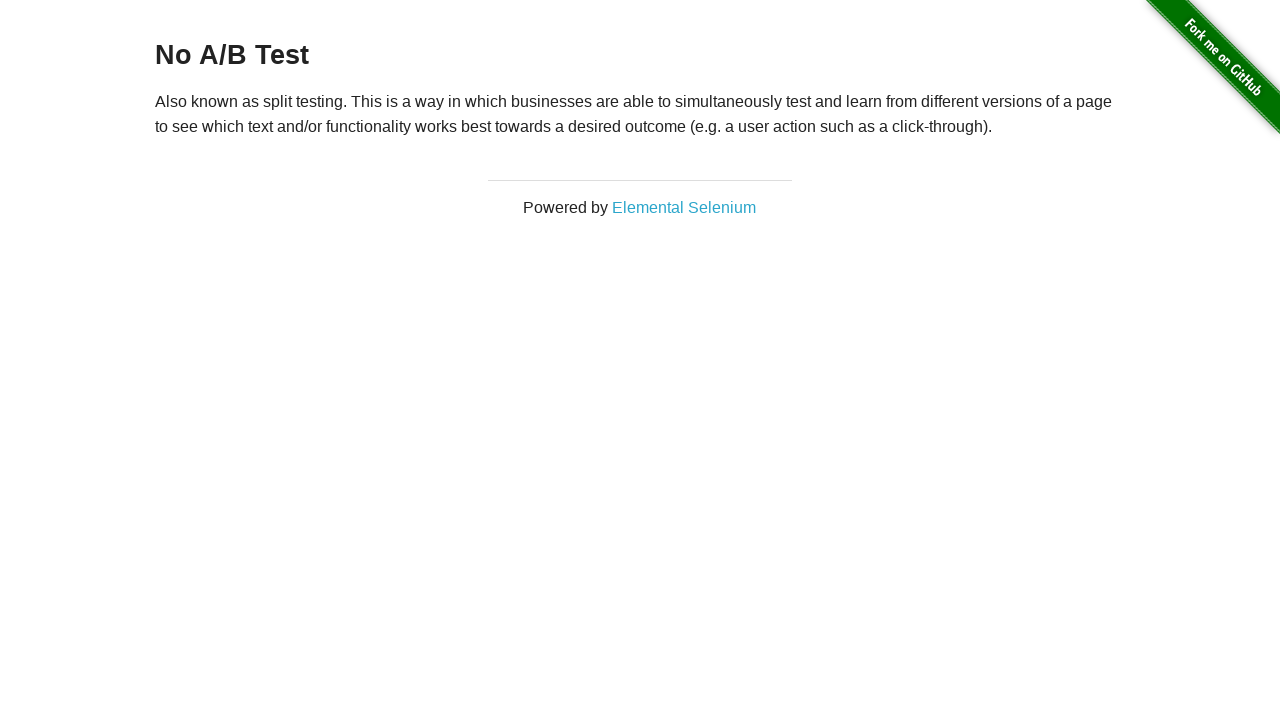

Retrieved heading text from page
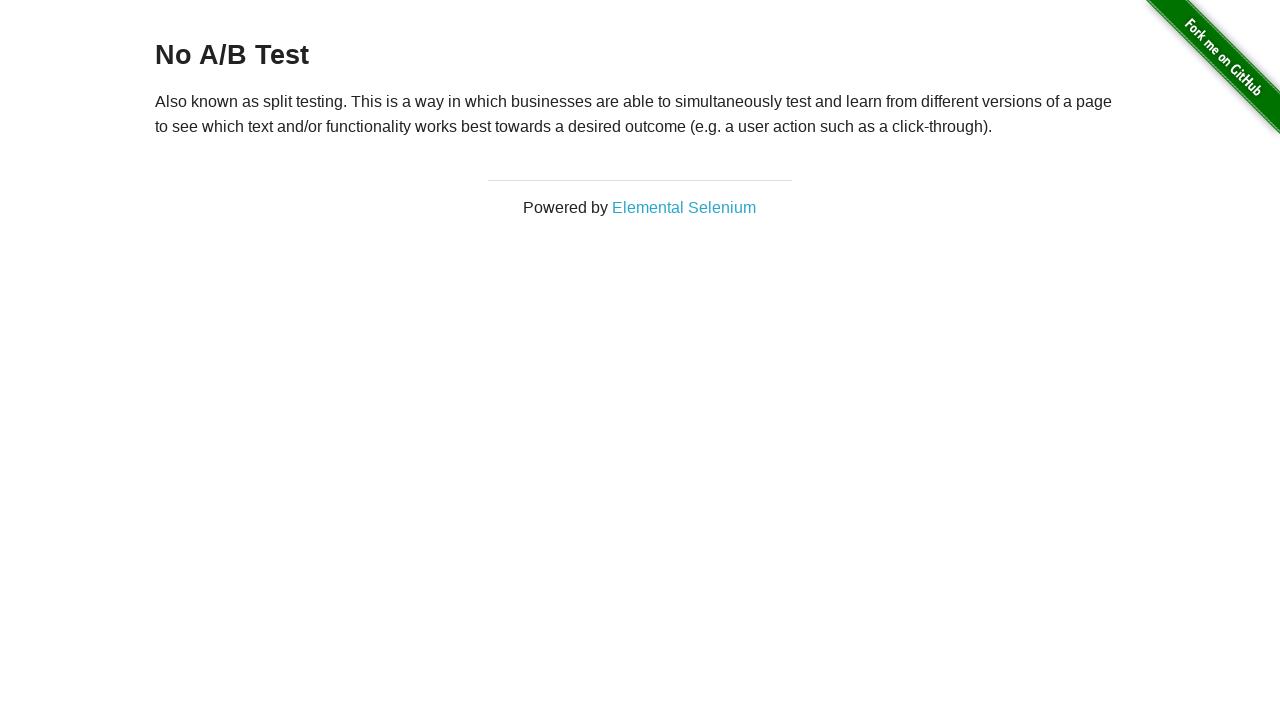

Confirmed A/B test is disabled - heading shows 'No A/B Test'
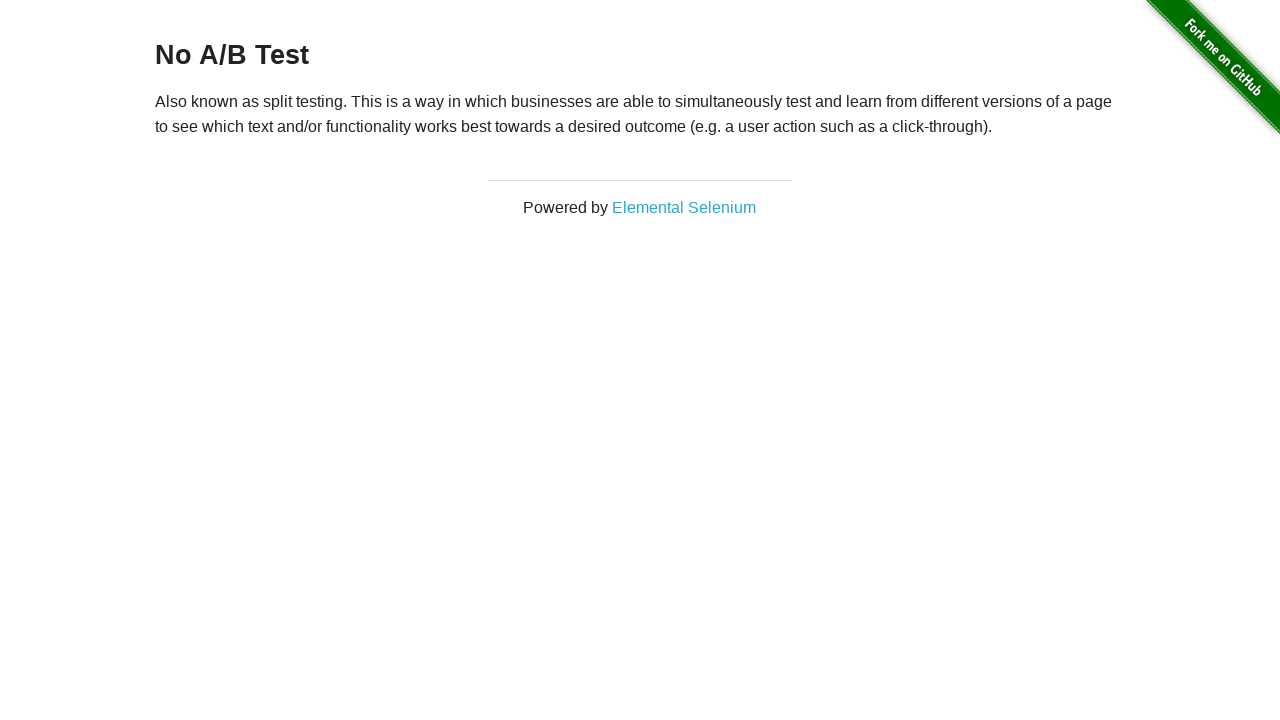

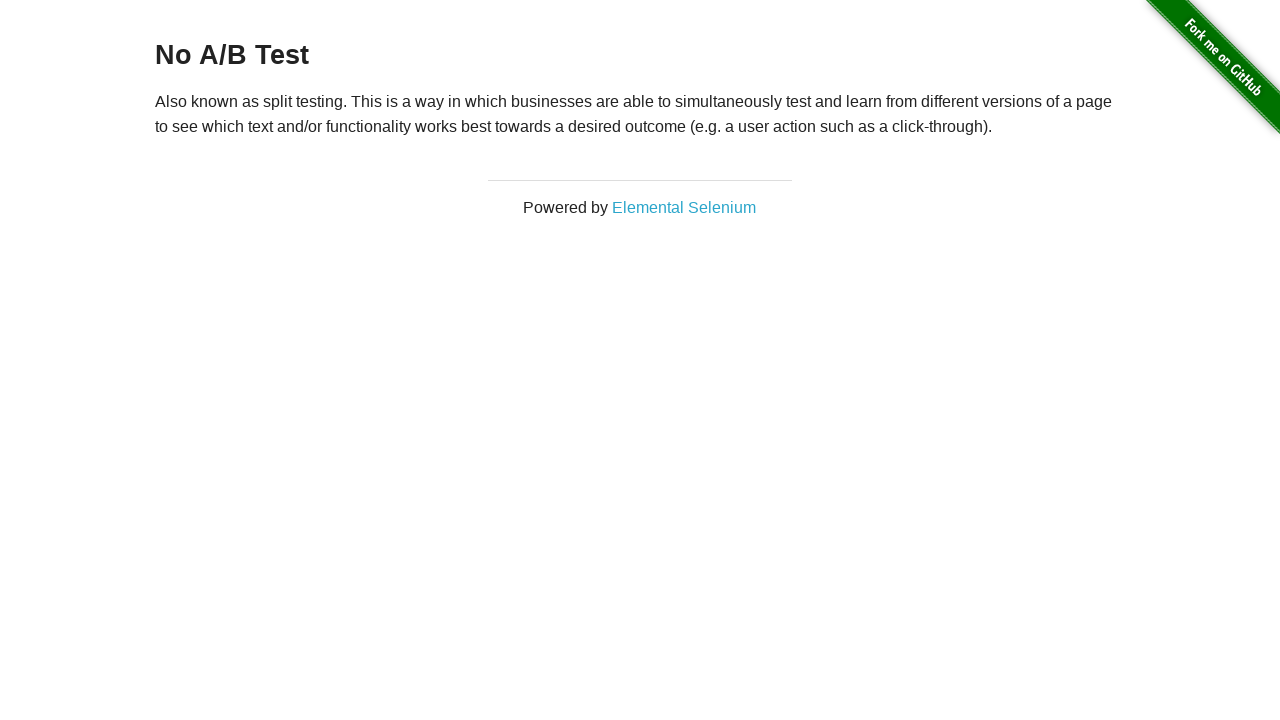